Tests JavaScript confirm dialog by clicking OK & Cancel tab, triggering alerts, and testing both accept and dismiss actions

Starting URL: http://demo.automationtesting.in/Alerts.html

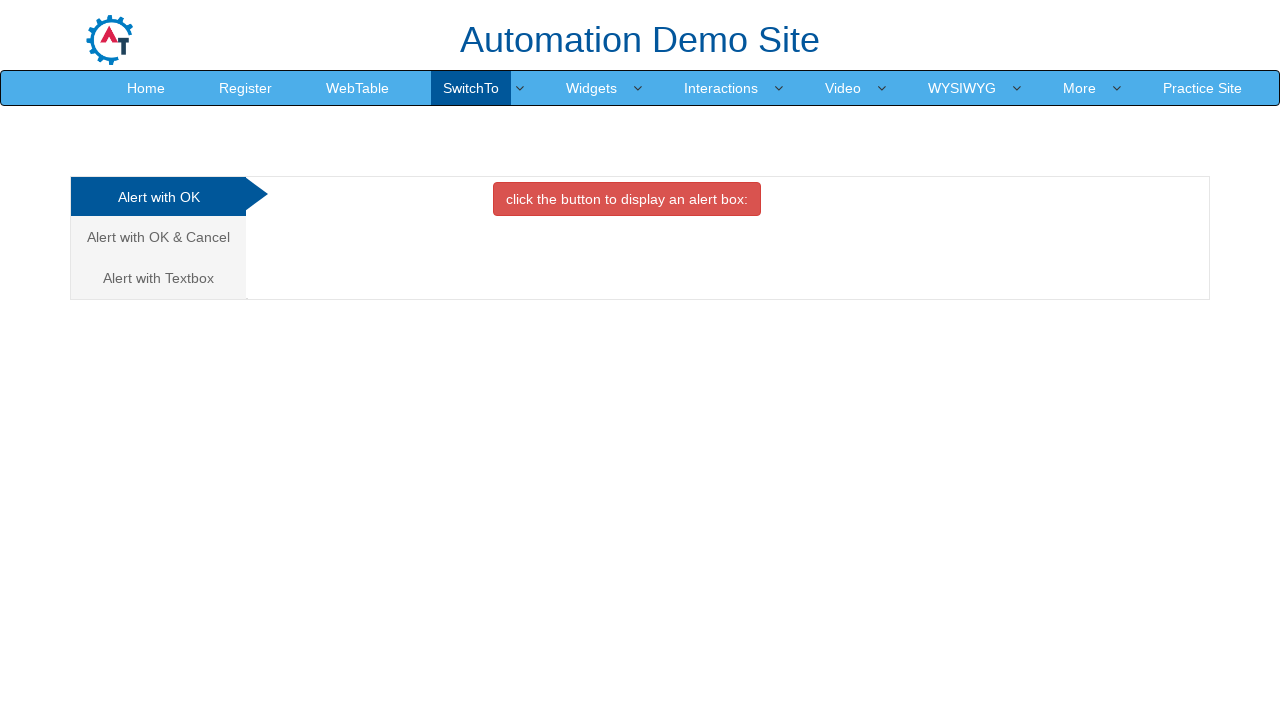

Clicked on 'Alert with OK & Cancel' tab at (158, 237) on text=Alert with OK & Cancel
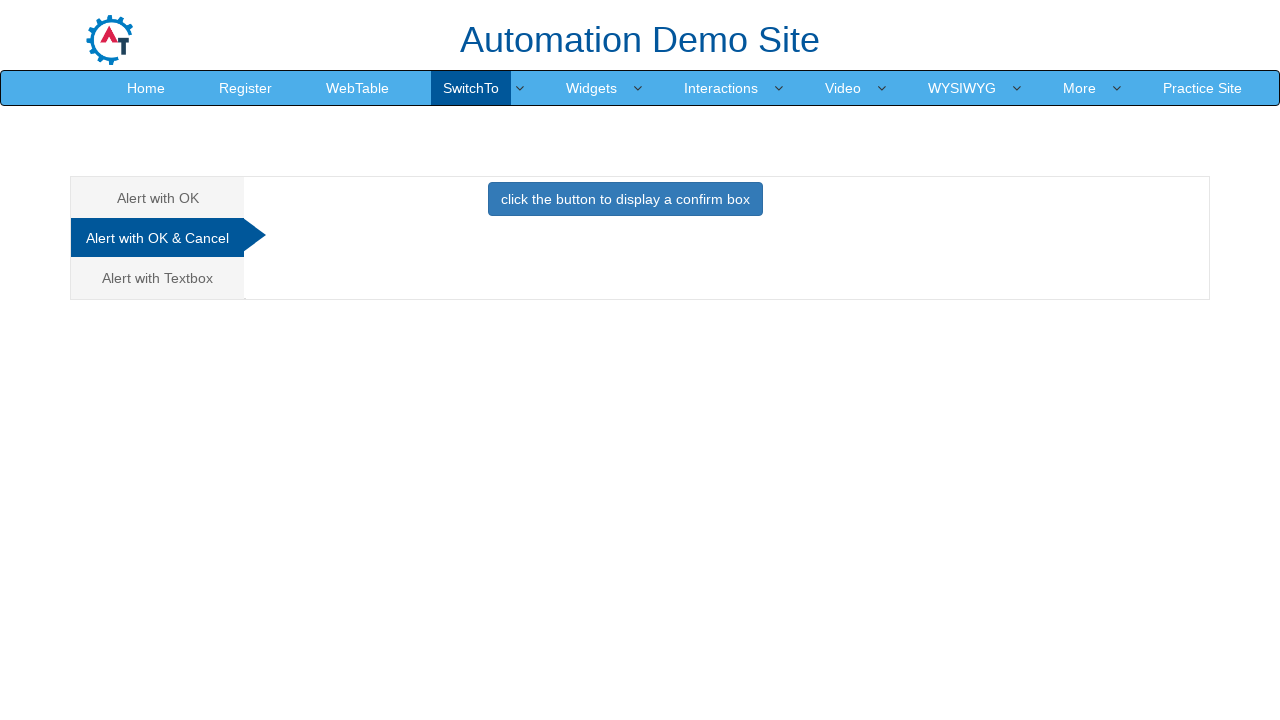

Set up dialog handler to accept the dialog
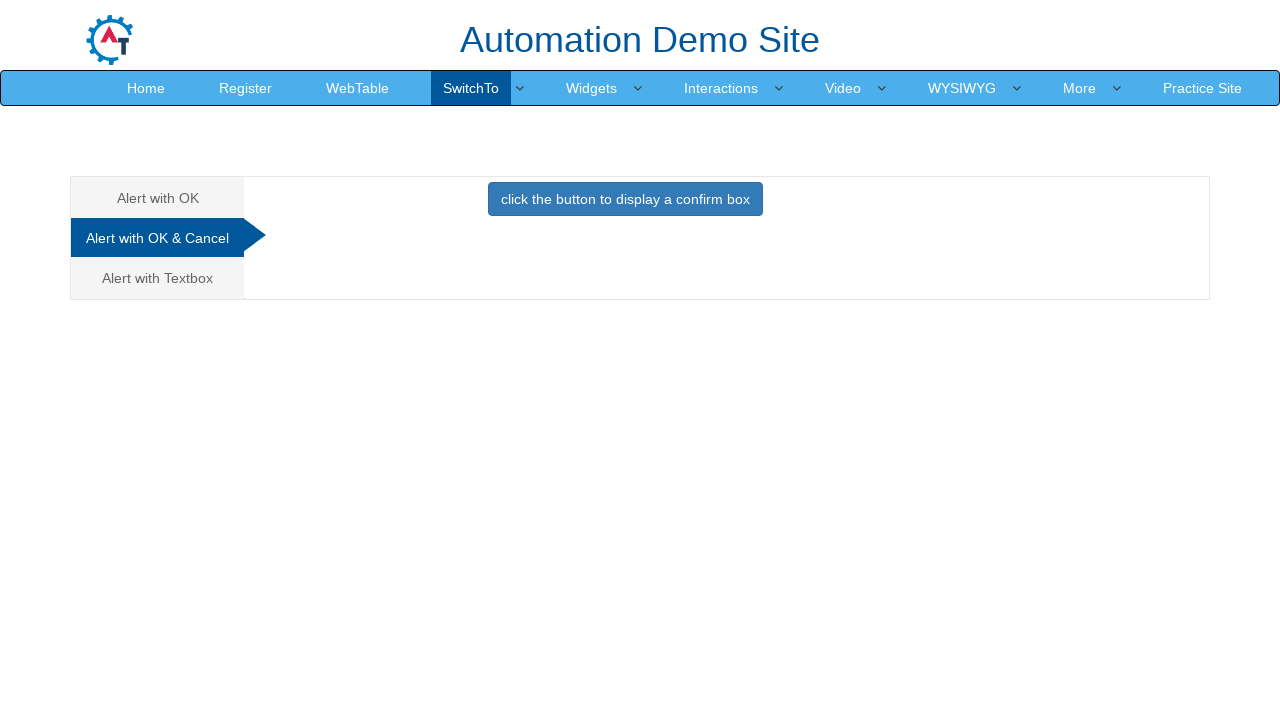

Clicked button to trigger confirm dialog at (625, 199) on xpath=//div[@id='CancelTab']/button[@class='btn btn-primary']
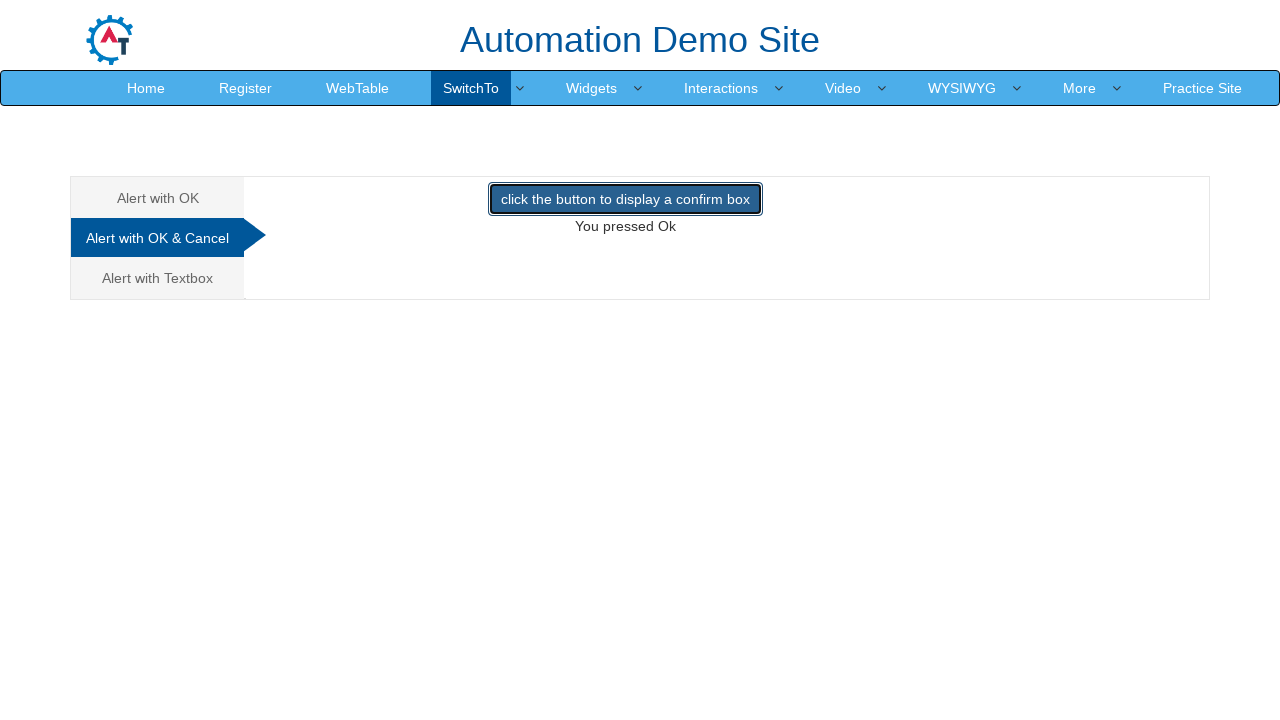

Waited 500ms for dialog to be processed
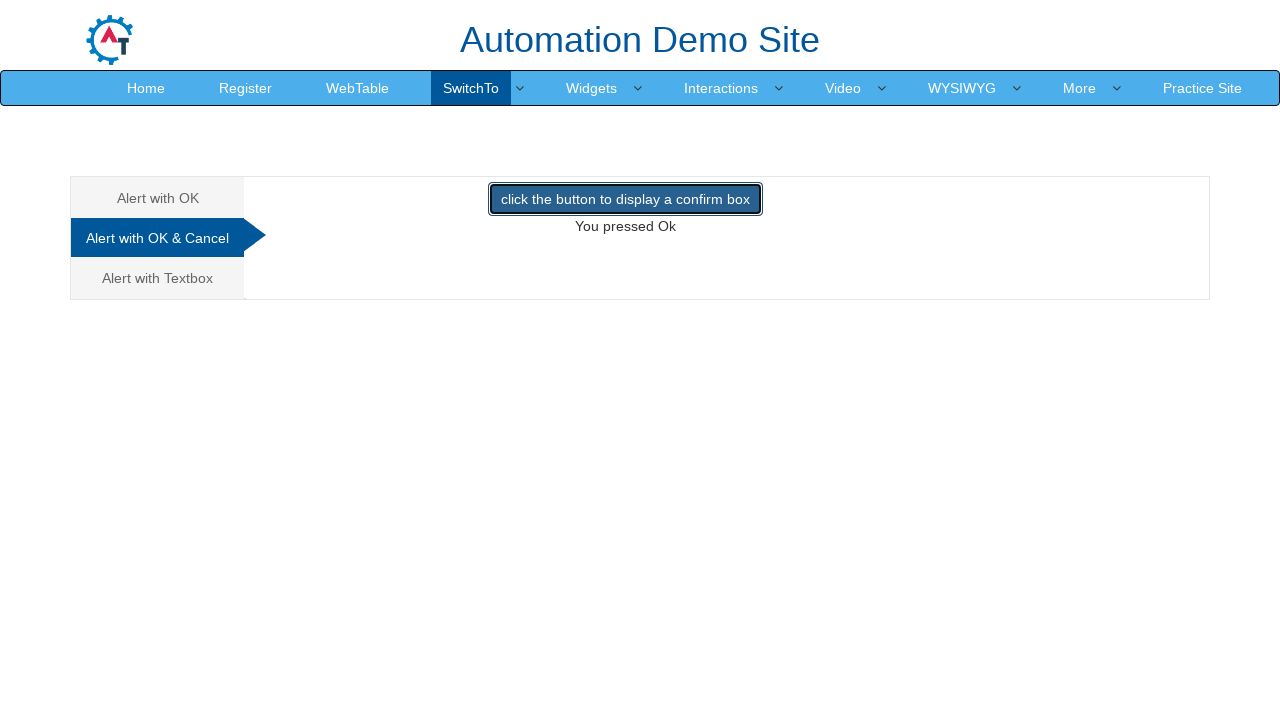

Set up dialog handler to dismiss the dialog
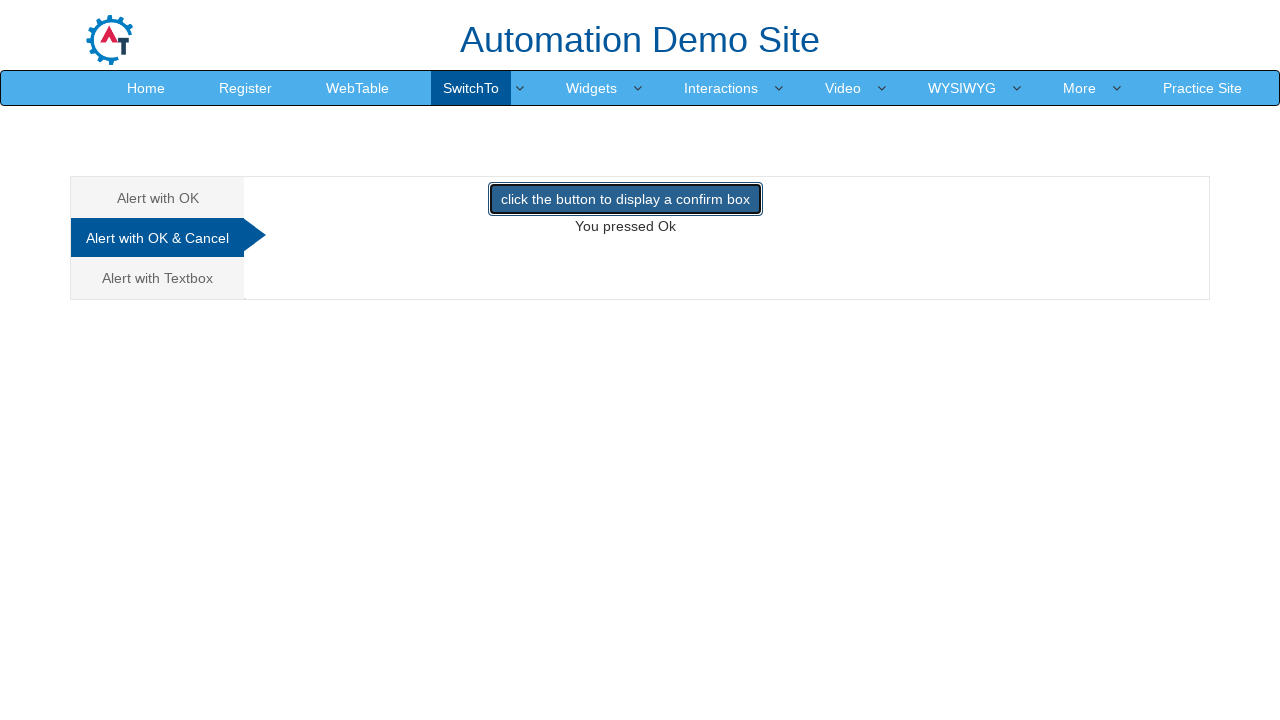

Clicked button again to trigger another confirm dialog at (625, 199) on xpath=//div[@id='CancelTab']/button[@class='btn btn-primary']
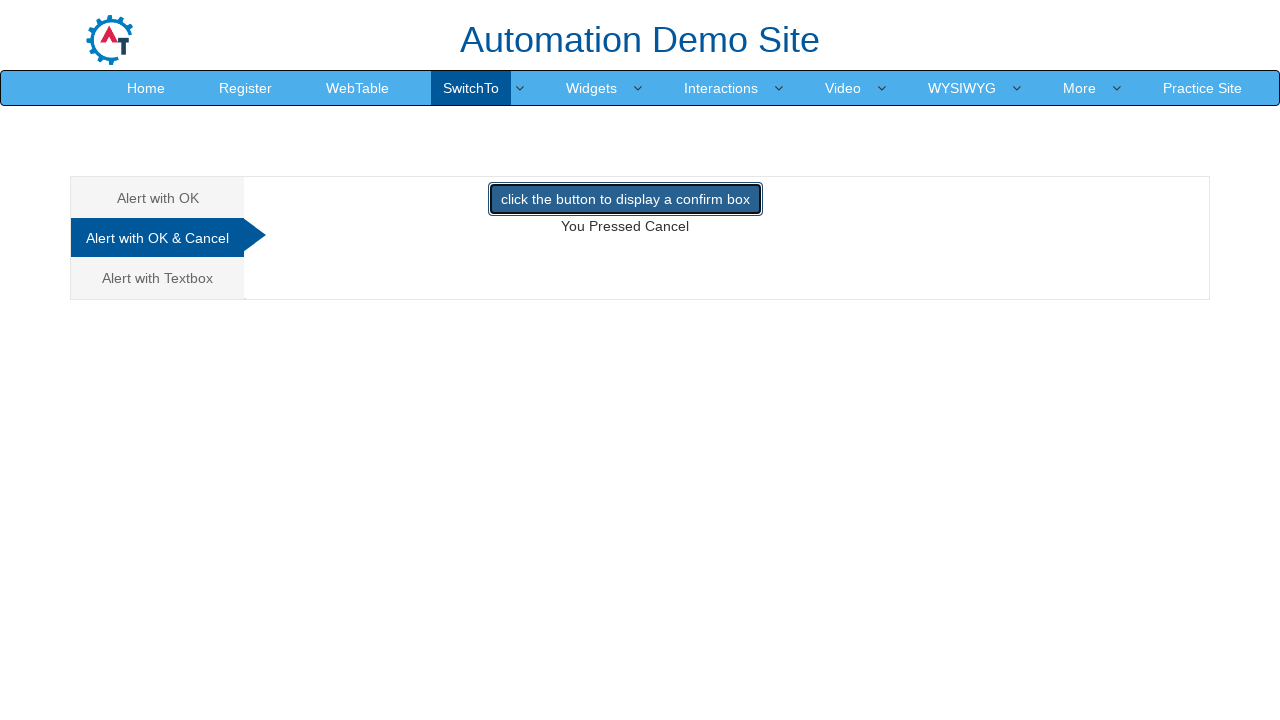

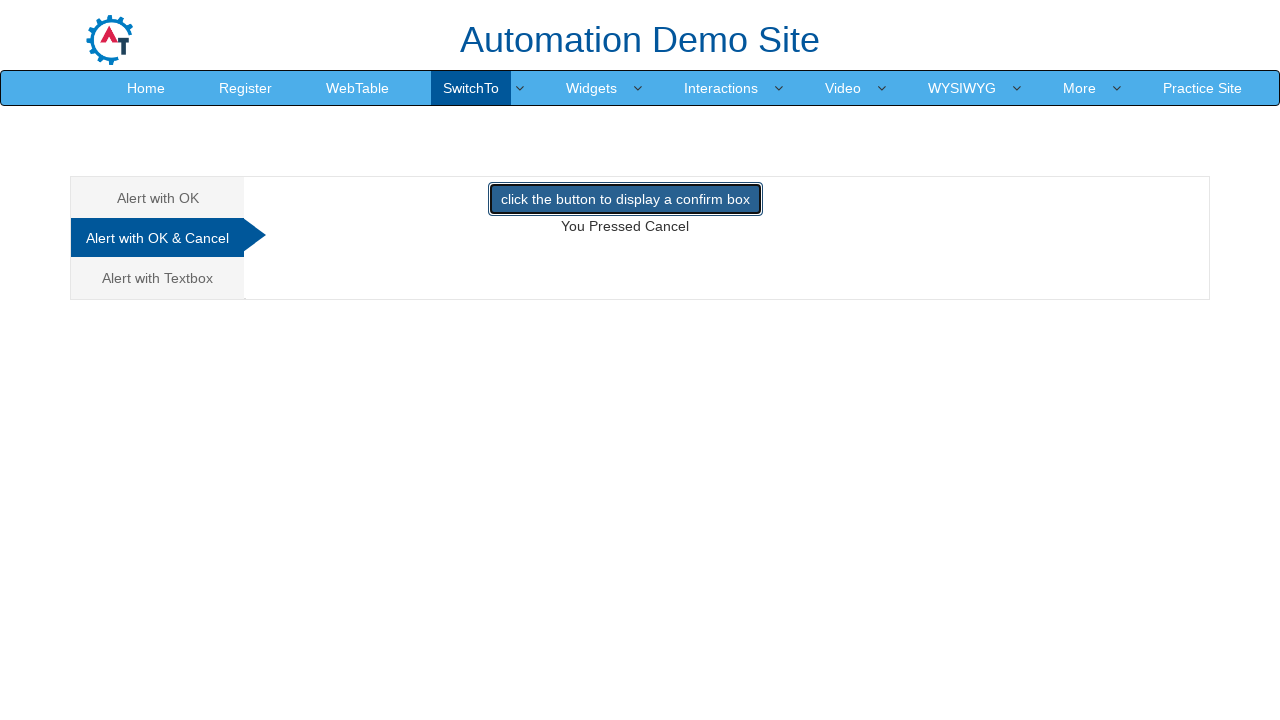